Navigates to an OpenCart registration page and retrieves various element attributes including placeholder text and image properties

Starting URL: https://naveenautomationlabs.com/opencart/index.php?route=account/register

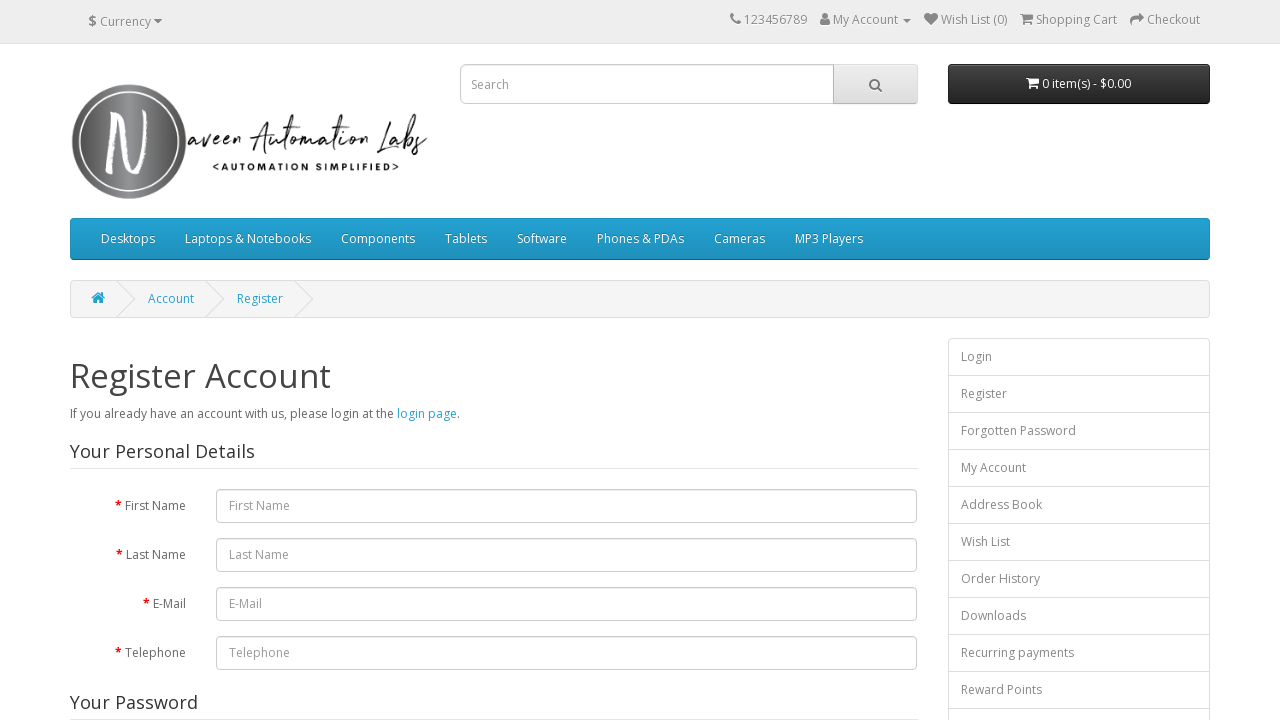

Navigated to OpenCart registration page
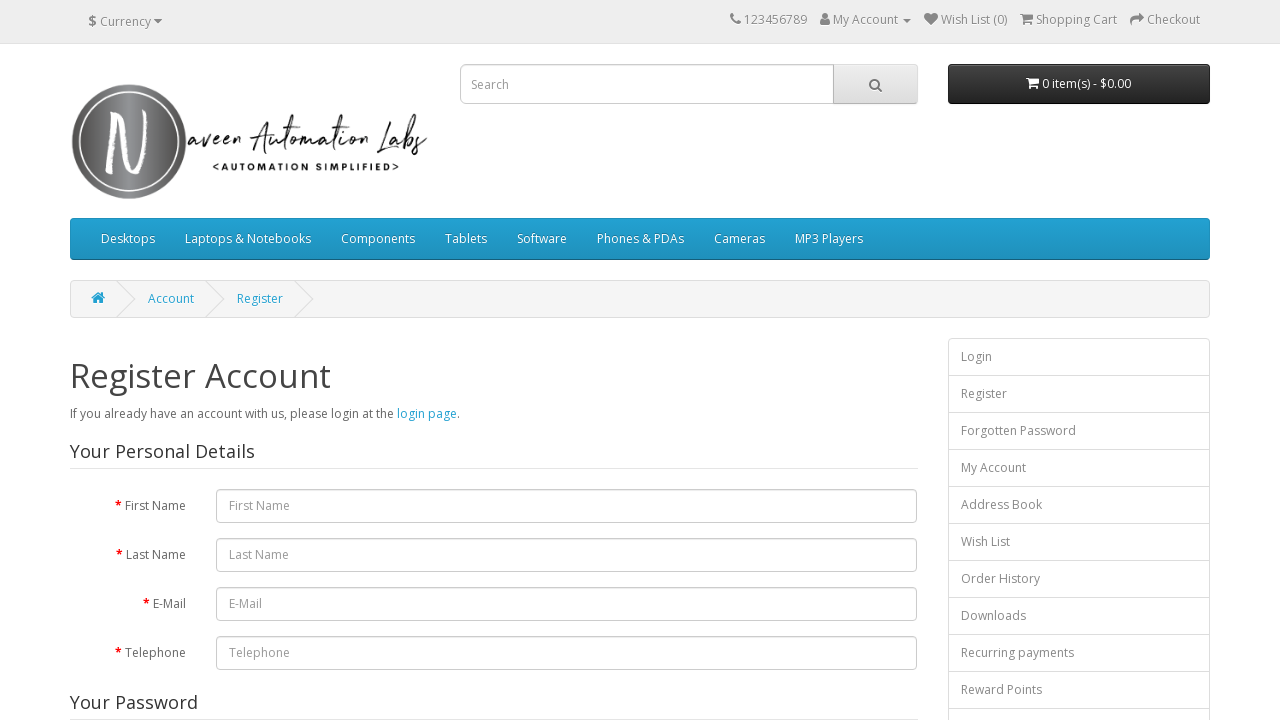

Retrieved placeholder attribute from firstname input field
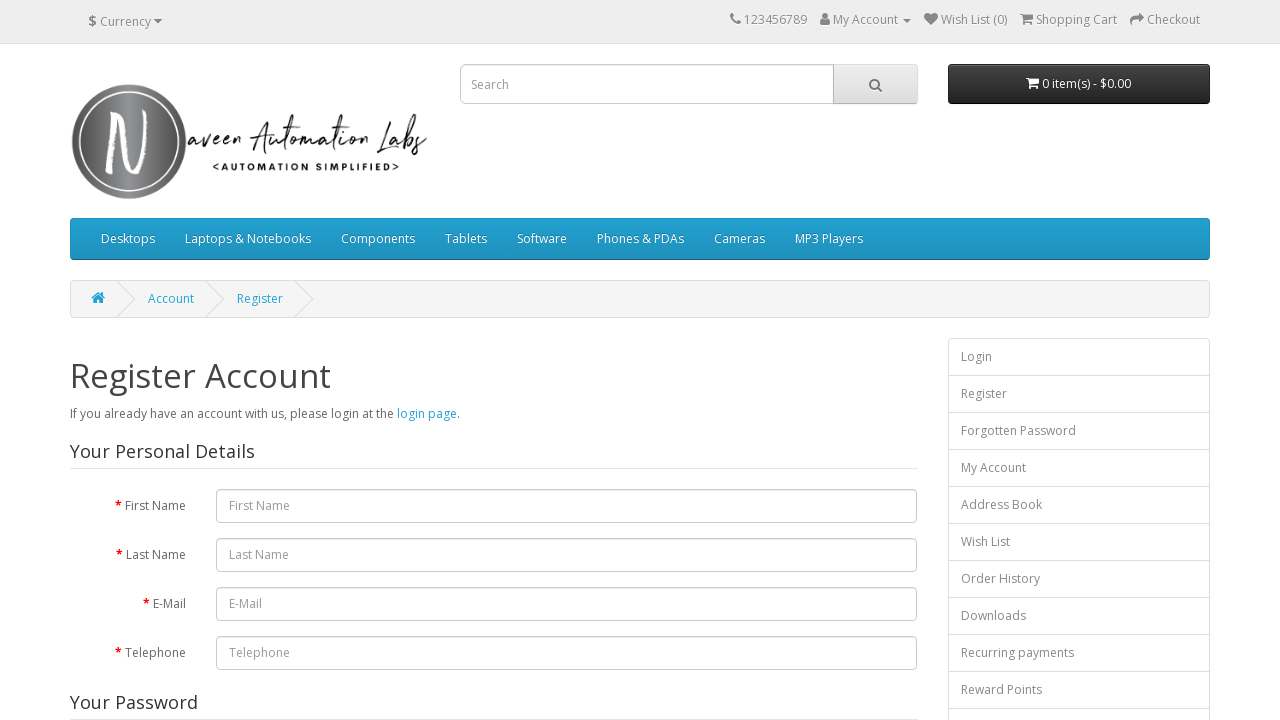

Retrieved src attribute from logo image
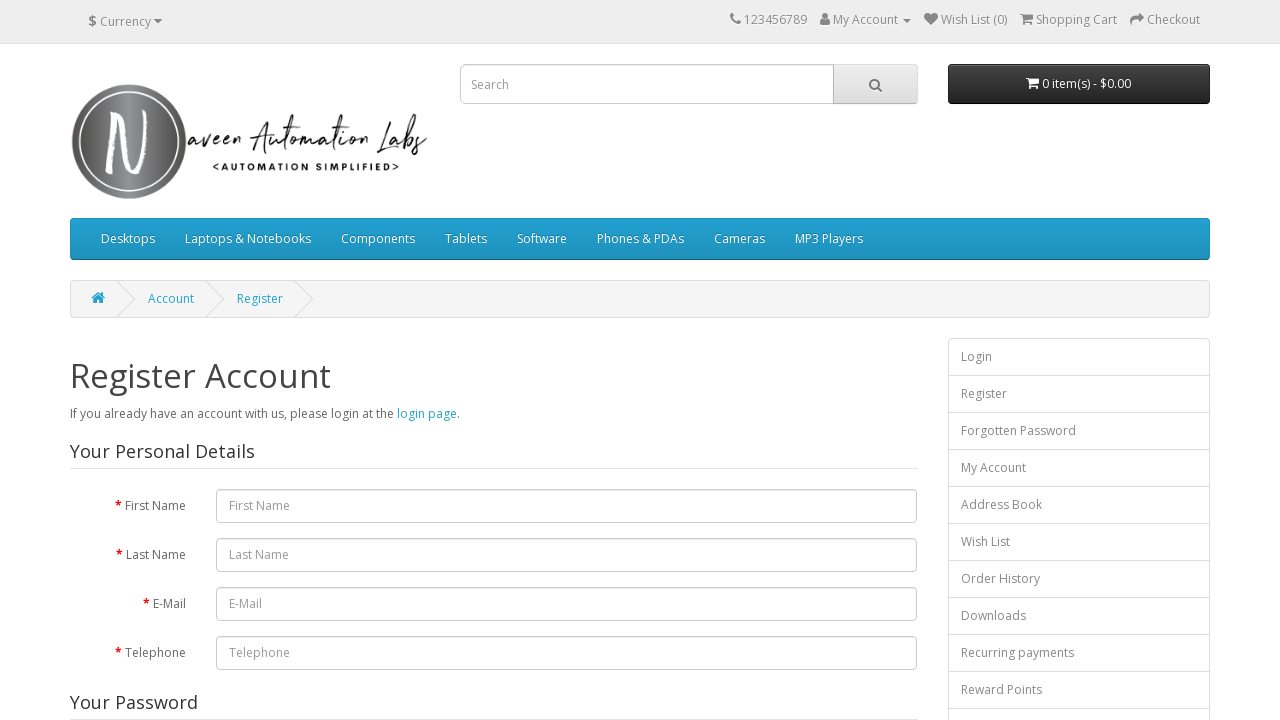

Retrieved title attribute from logo image
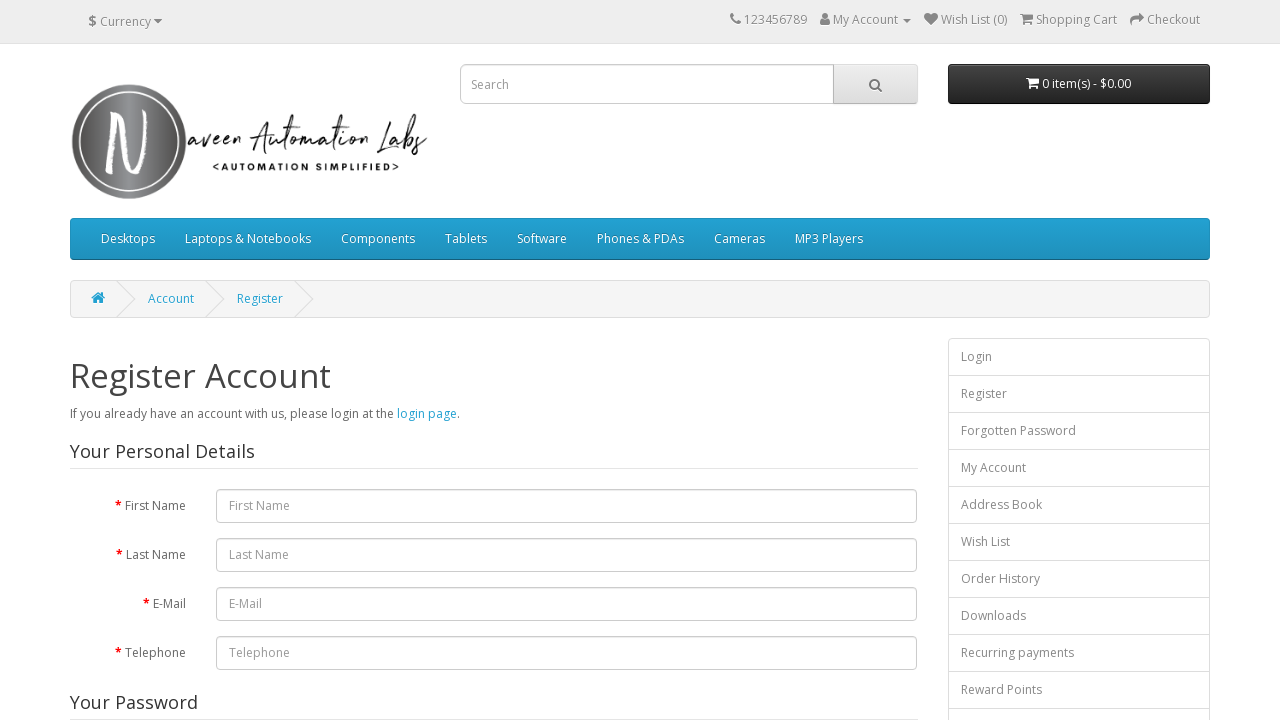

Verified firstname placeholder attribute is not None
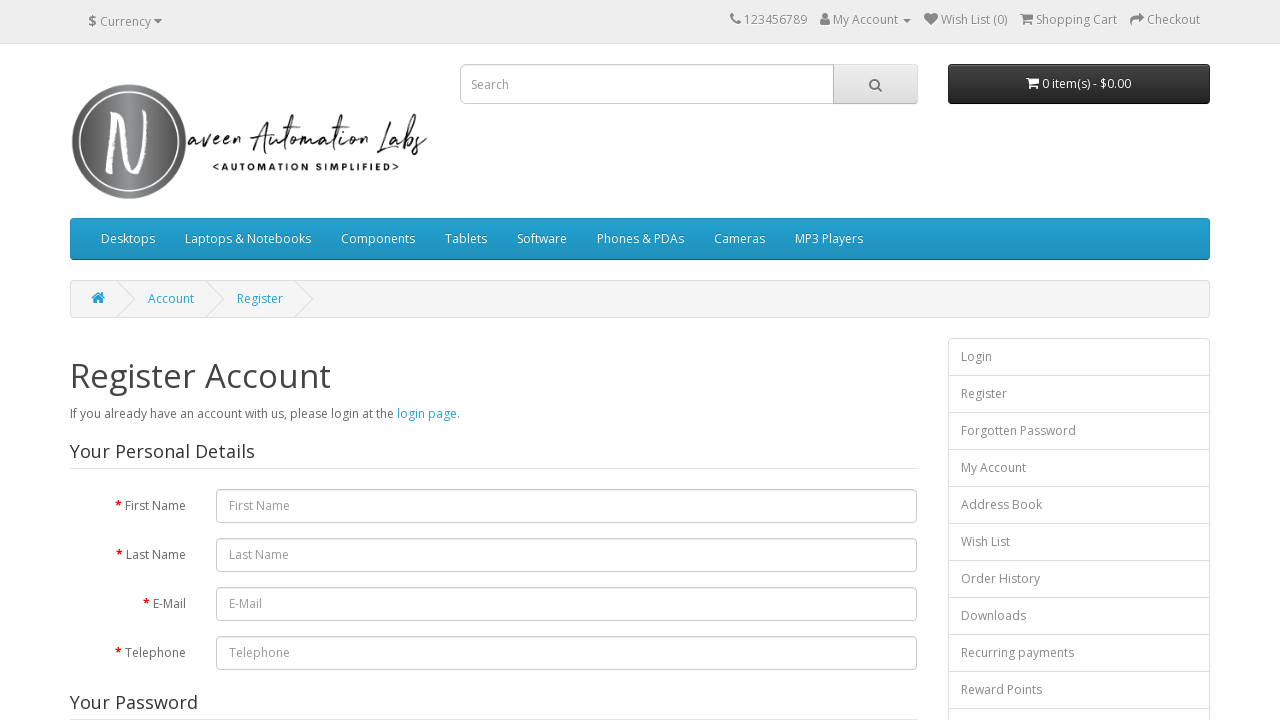

Verified logo src attribute is not None
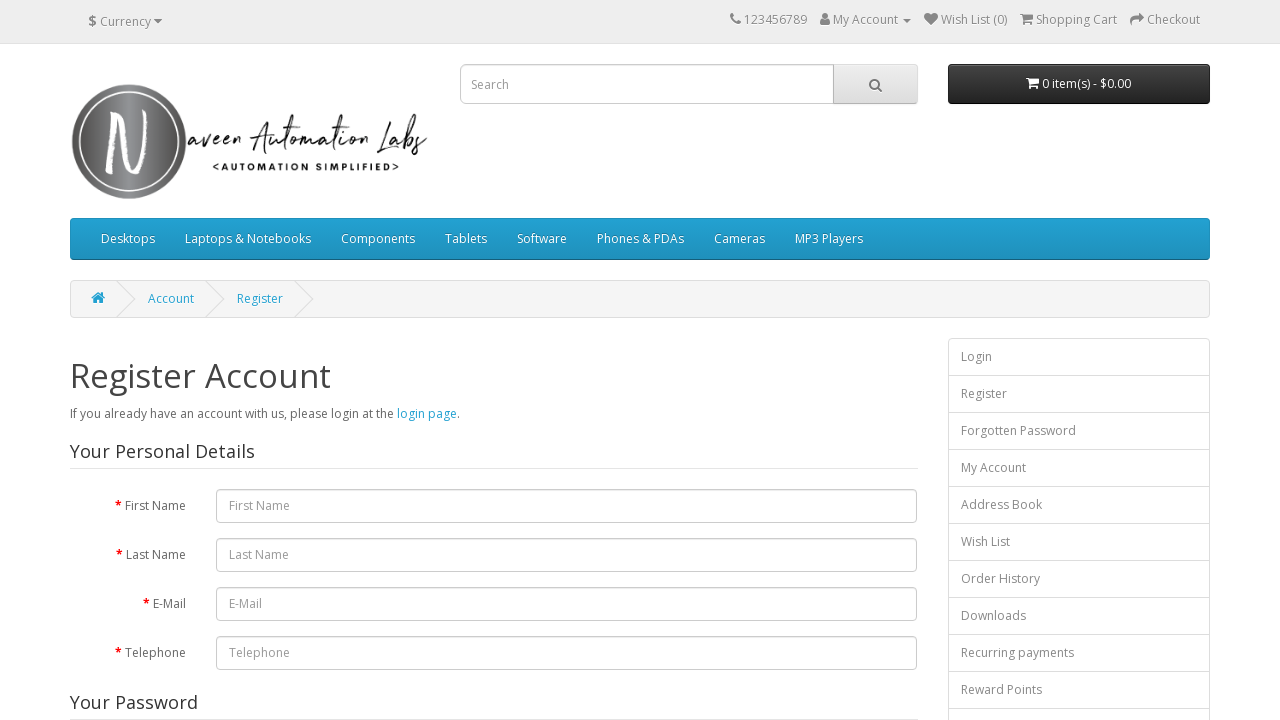

Verified logo title attribute is not None
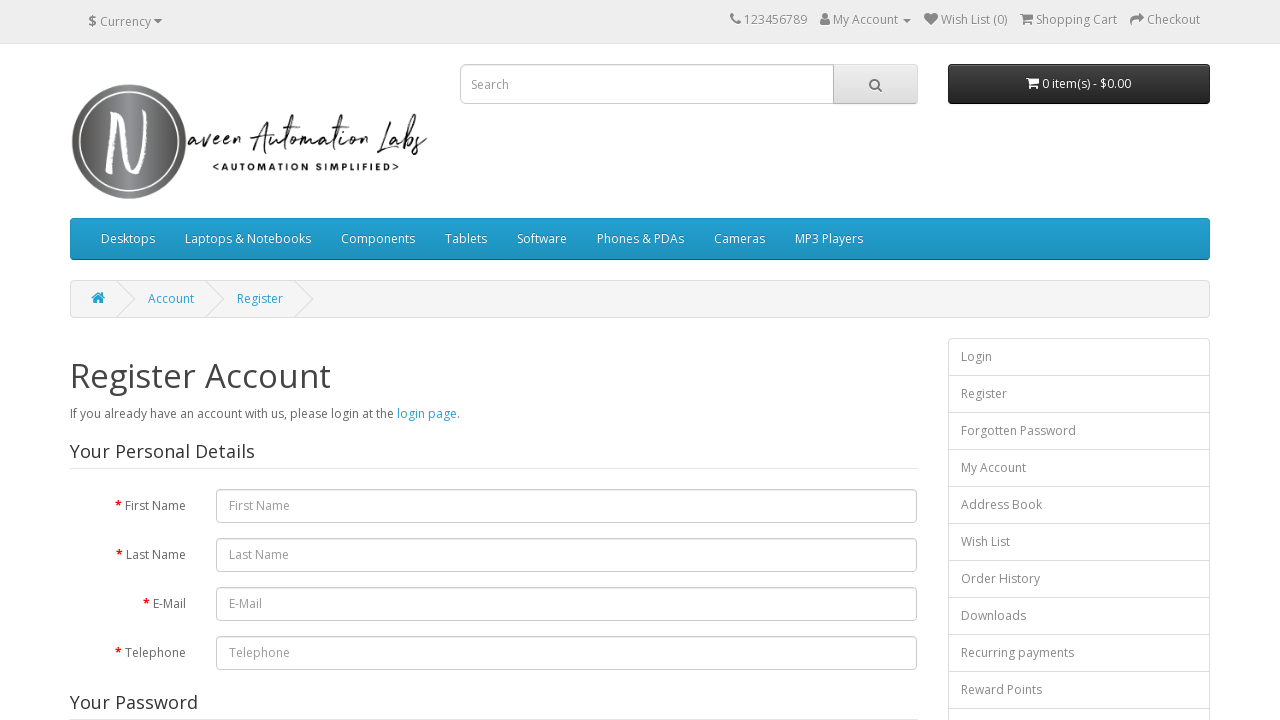

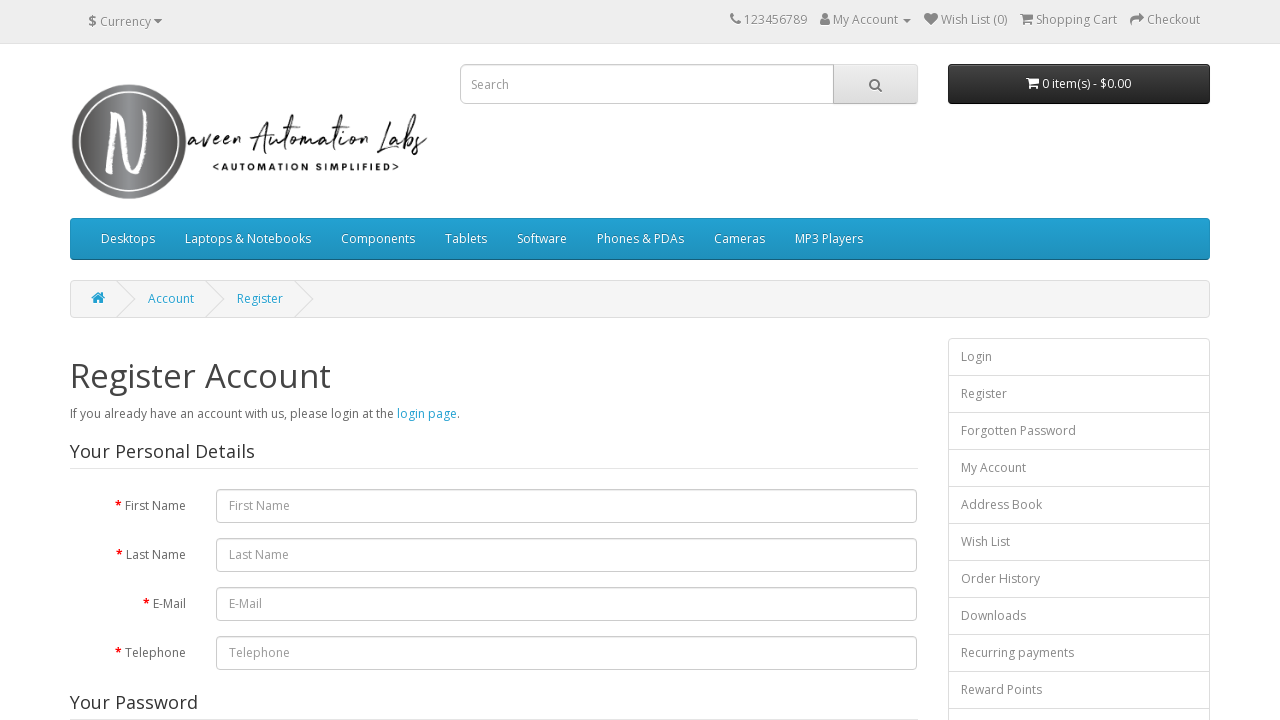